Tests navigation to the MinuteClinic Services section by clicking the MinuteClinic link on the CVS homepage.

Starting URL: https://www.cvs.com/

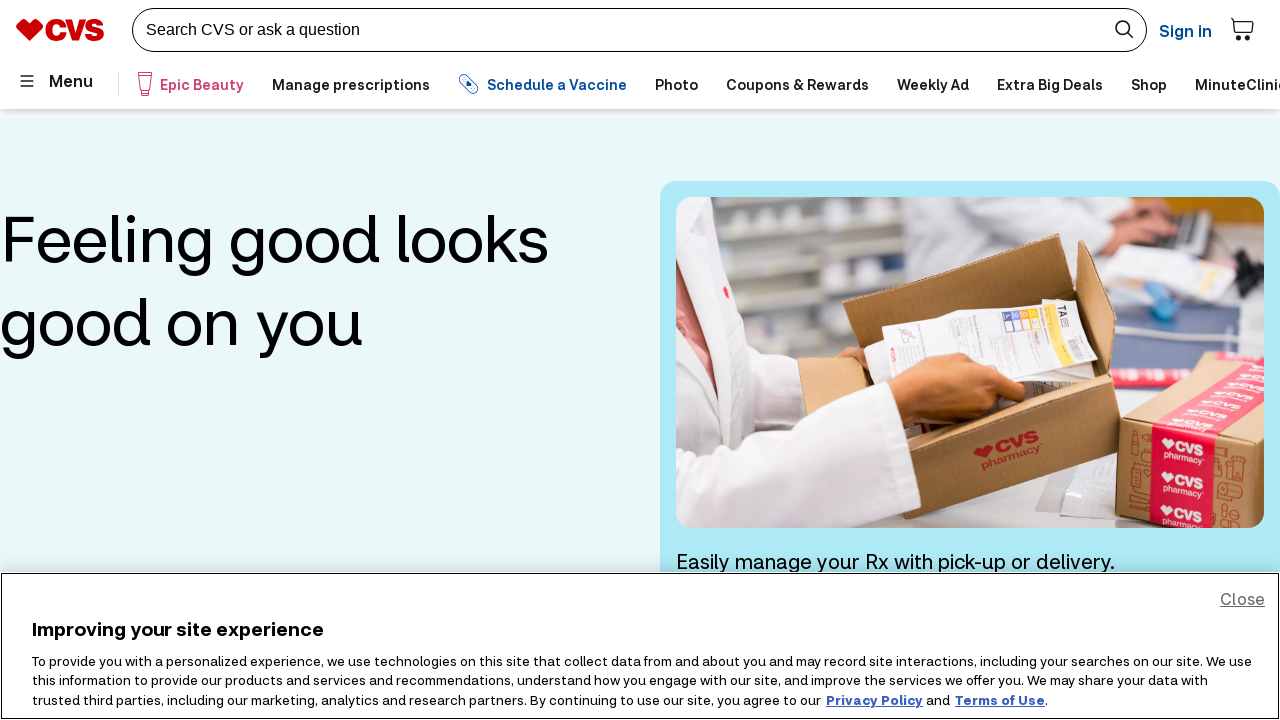

Clicked MinuteClinic Services link on CVS homepage at (1194, 87) on a:has-text('MinuteClinic Services')
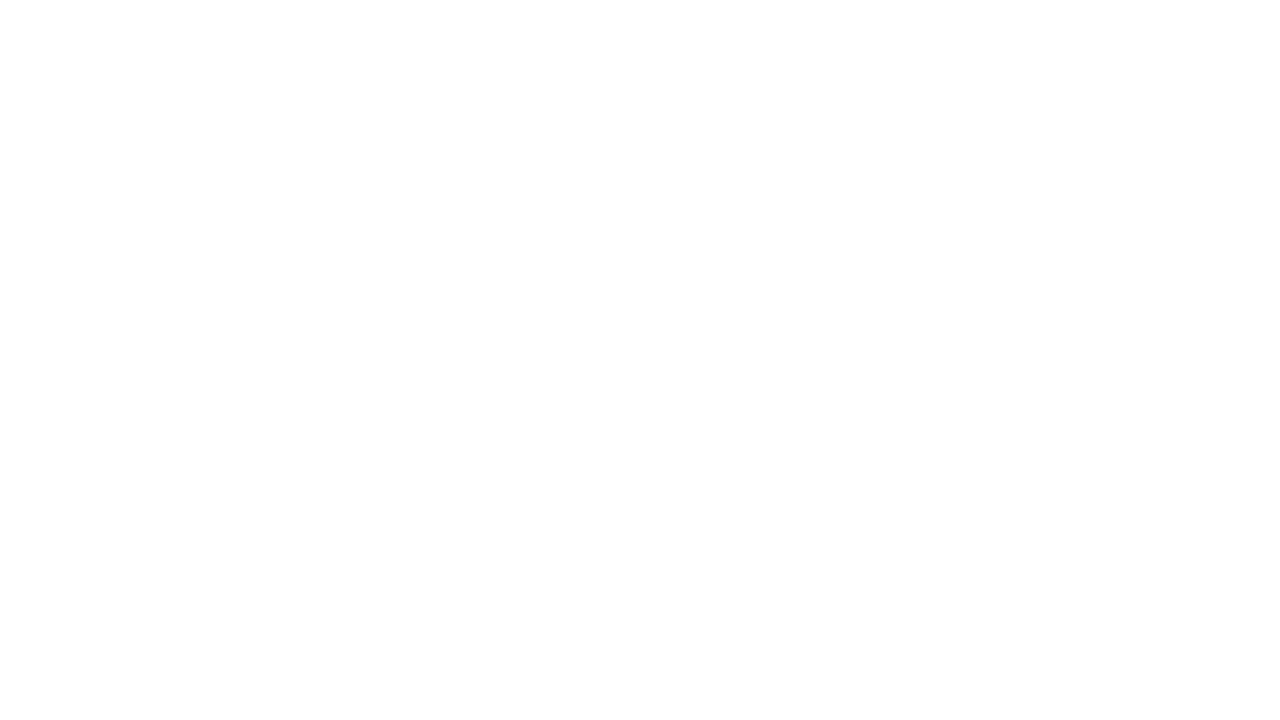

MinuteClinic Services page loaded successfully
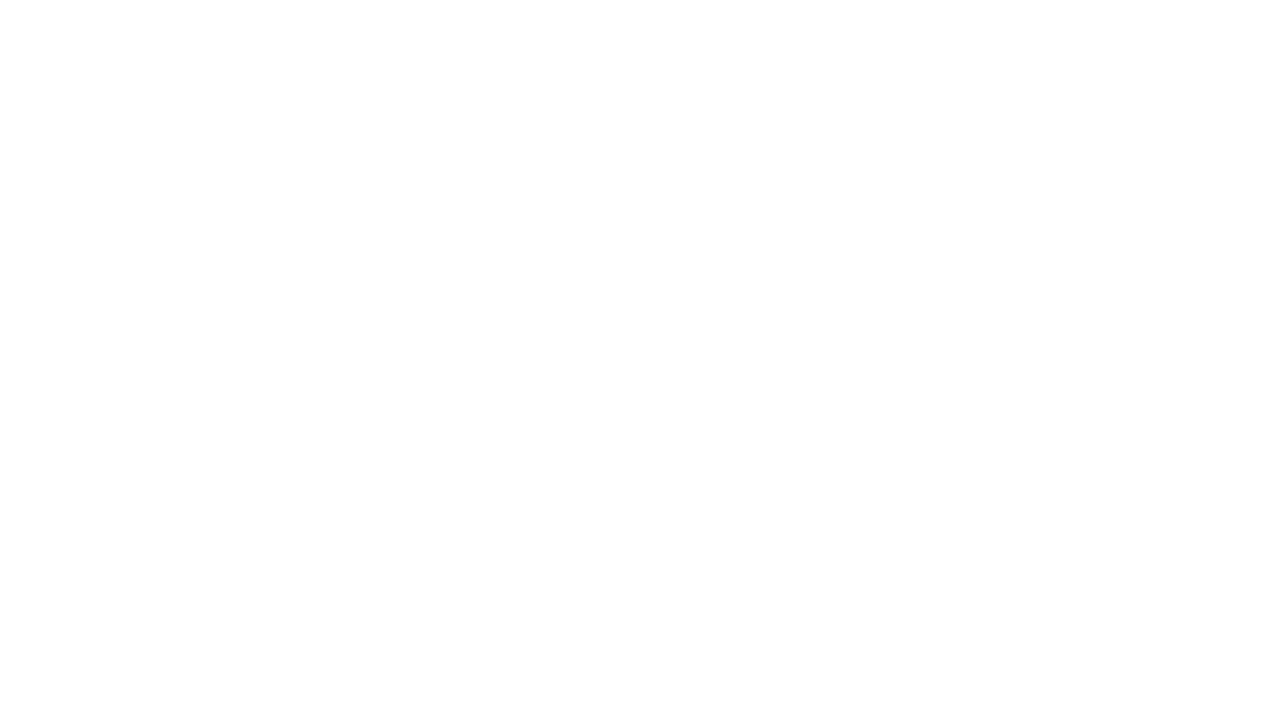

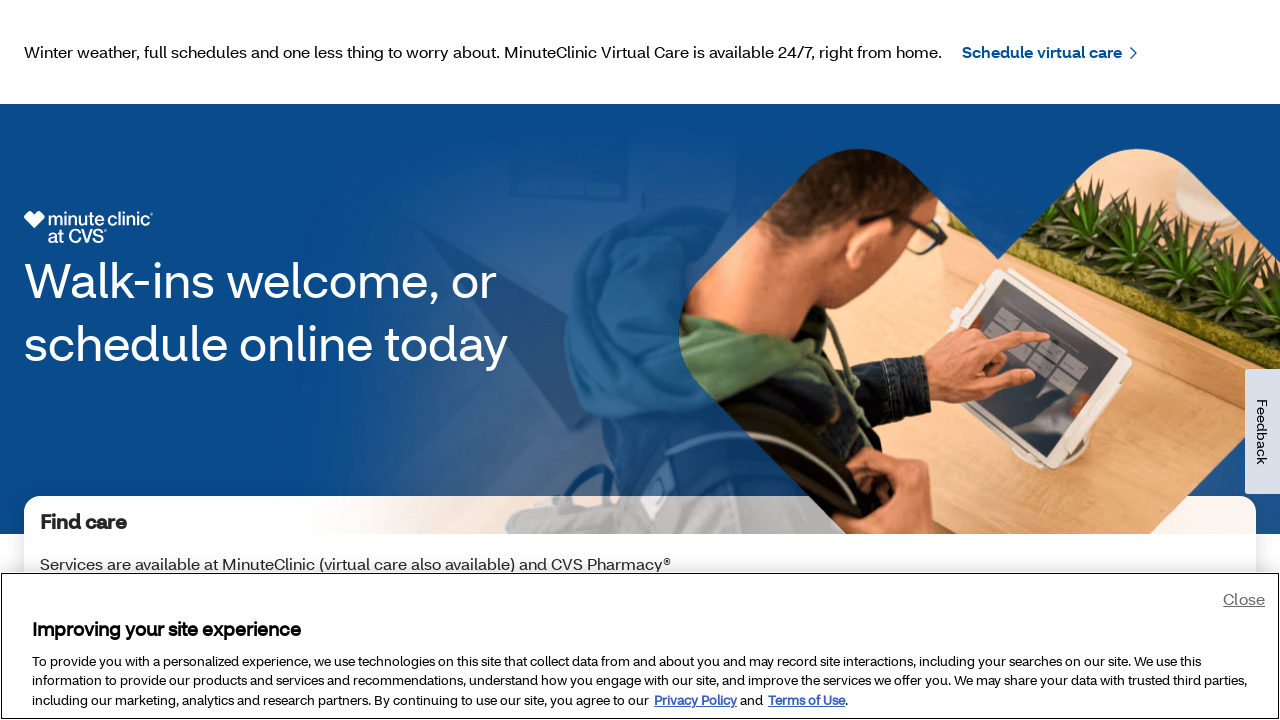